Tests registration form validation by submitting empty form and verifying all required field error messages appear

Starting URL: https://alada.vn/tai-khoan/dang-ky.html

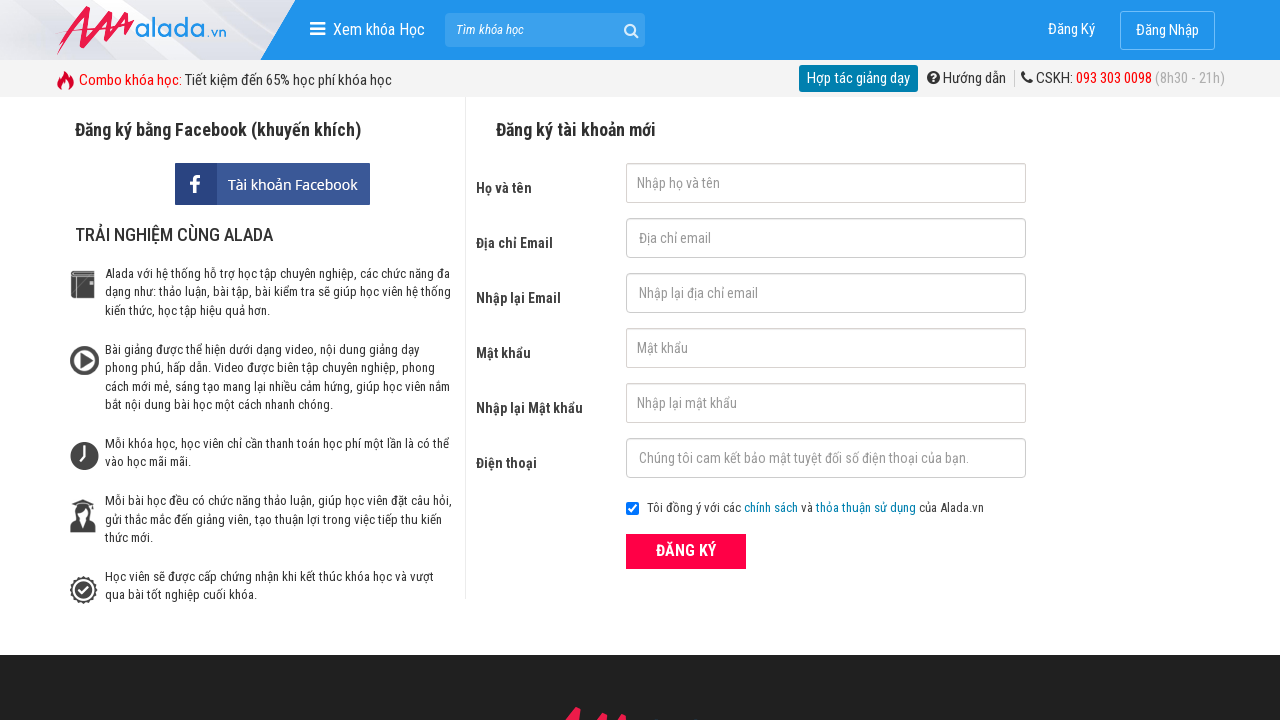

Cleared first name field on #txtFirstname
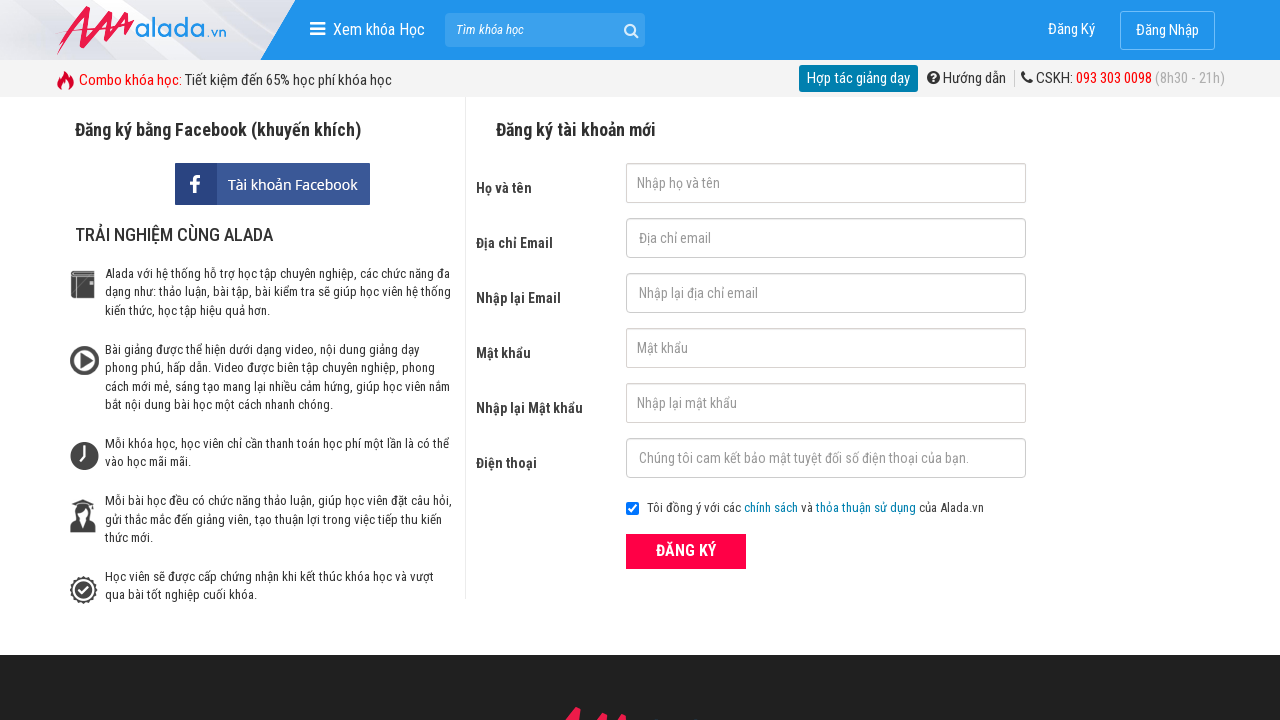

Cleared email field on #txtEmail
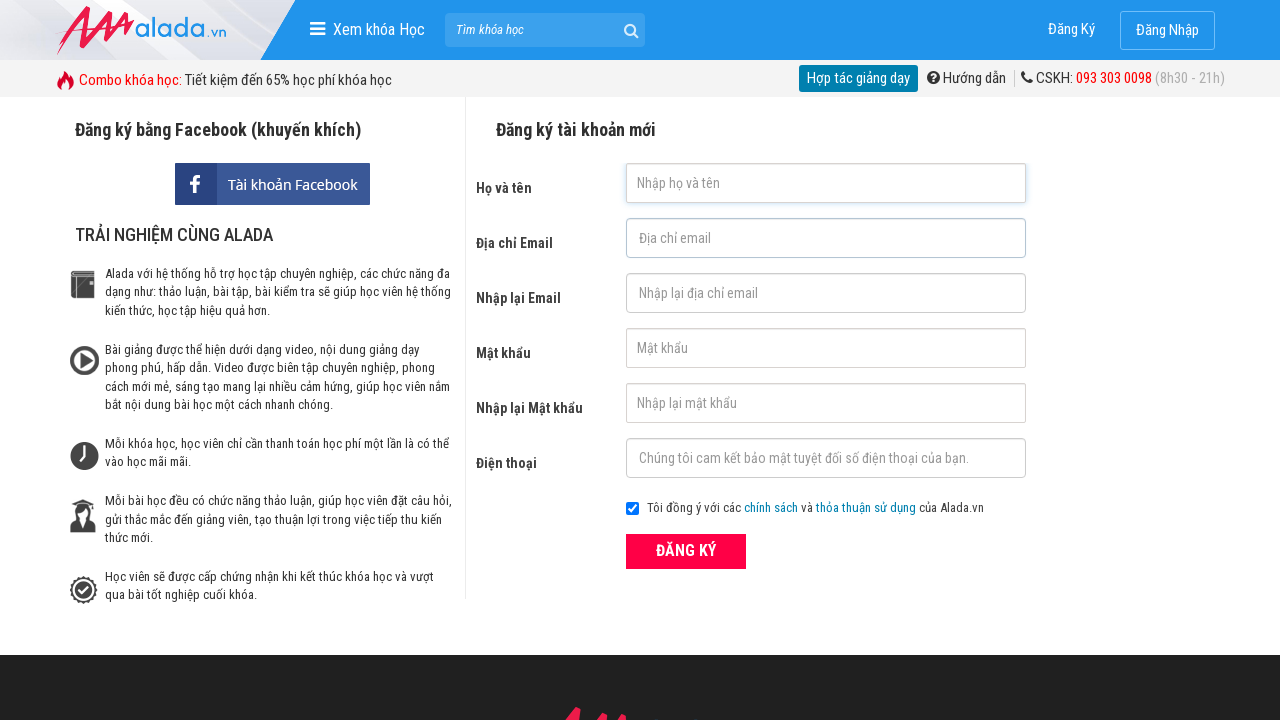

Cleared confirm email field on #txtCEmail
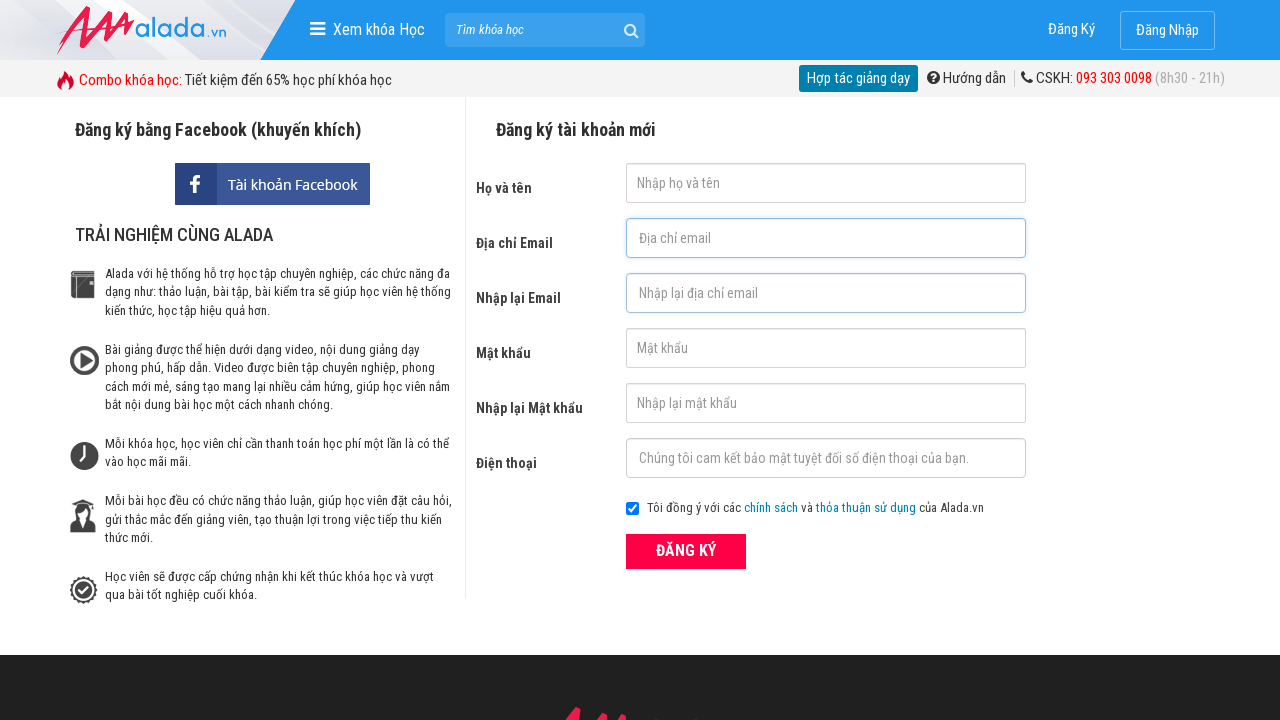

Cleared password field on #txtPassword
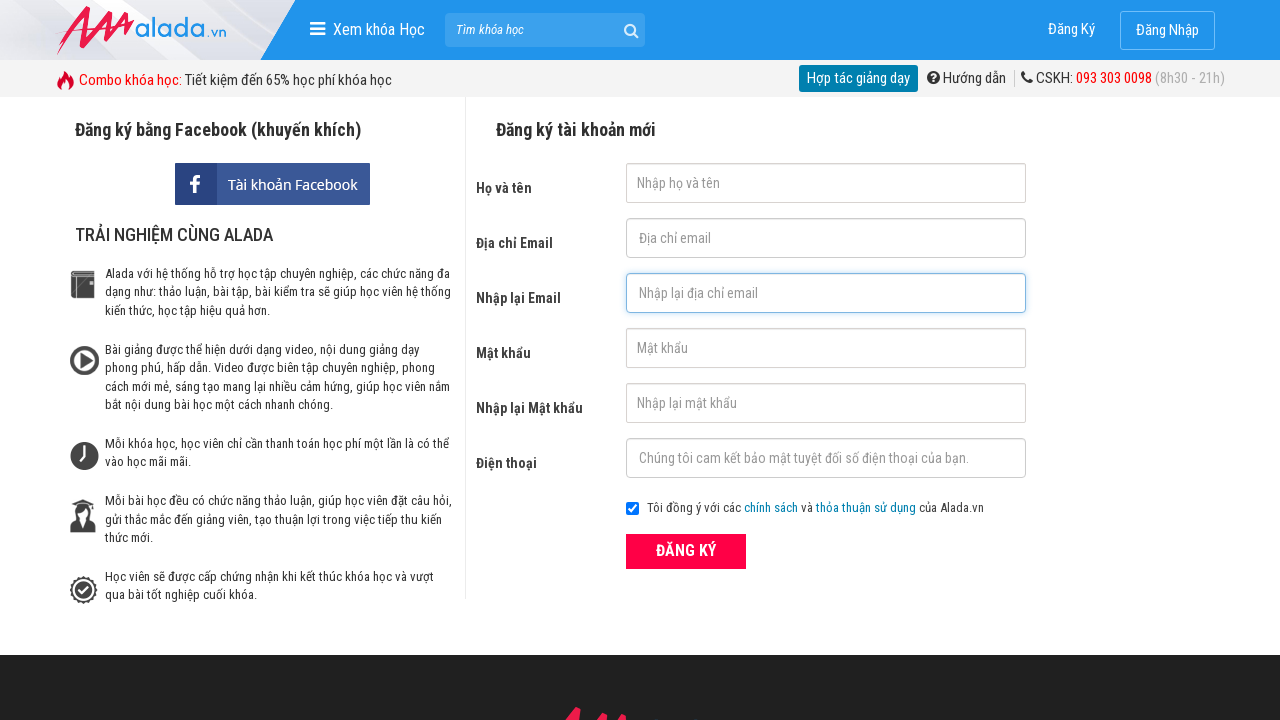

Cleared confirm password field on #txtCPassword
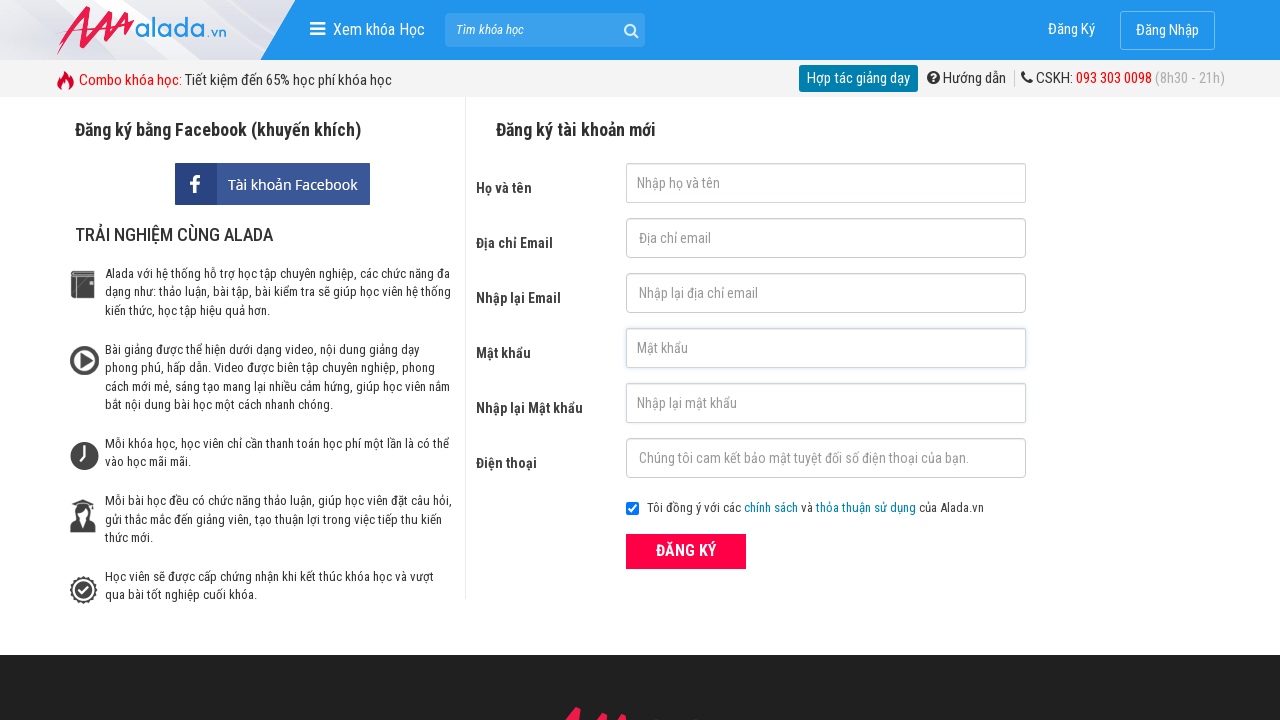

Cleared phone field on #txtPhone
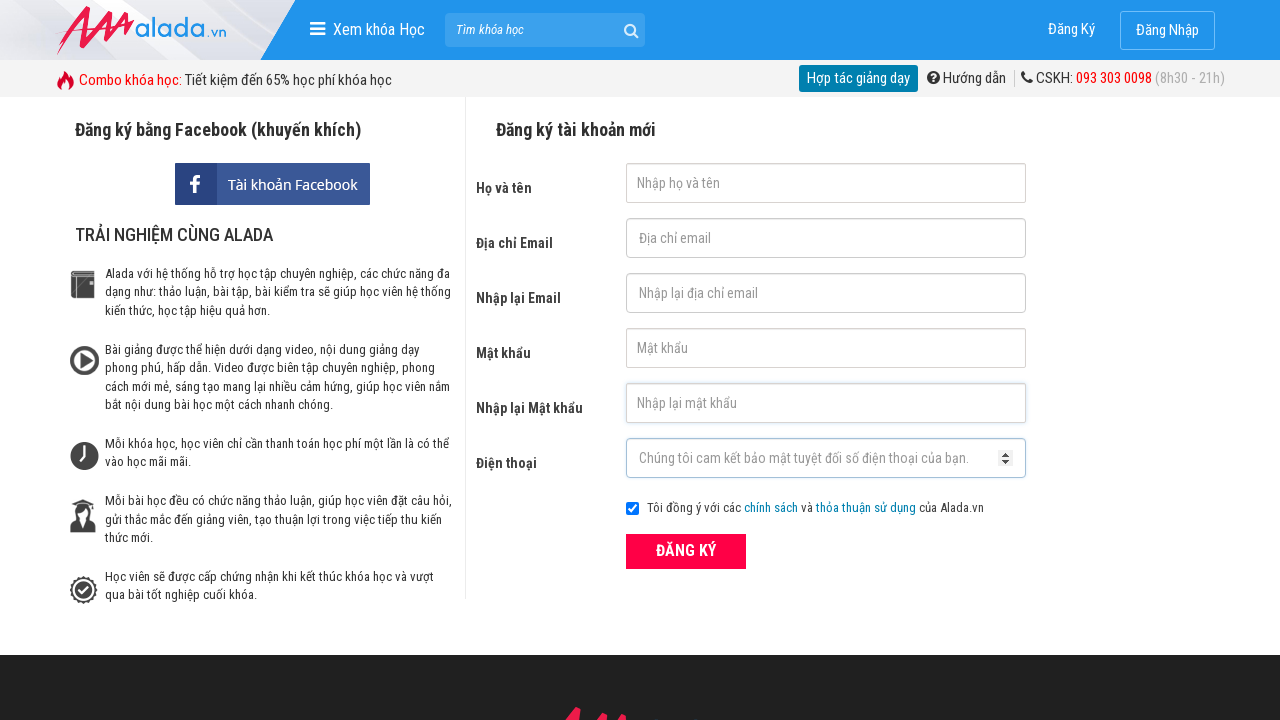

Clicked ĐĂNG KÝ (register) button to submit empty form at (686, 551) on xpath=//button[text()='ĐĂNG KÝ' and @type='submit']
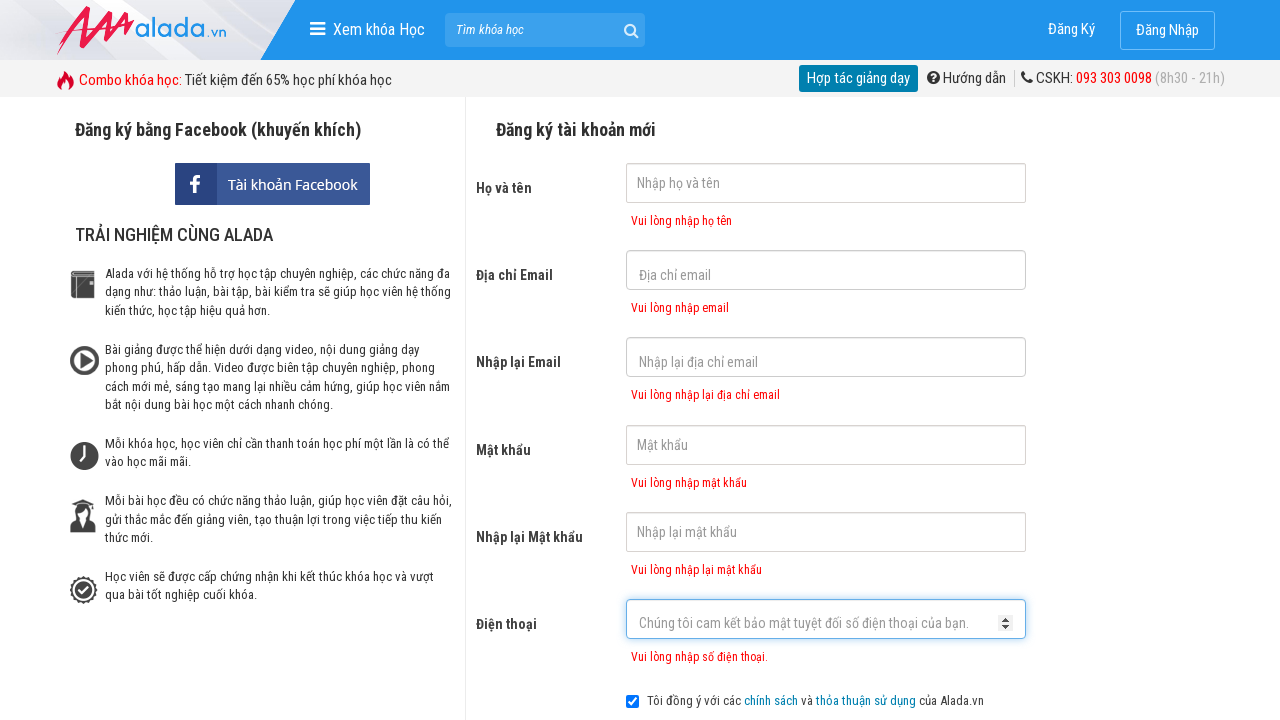

First name error message appeared
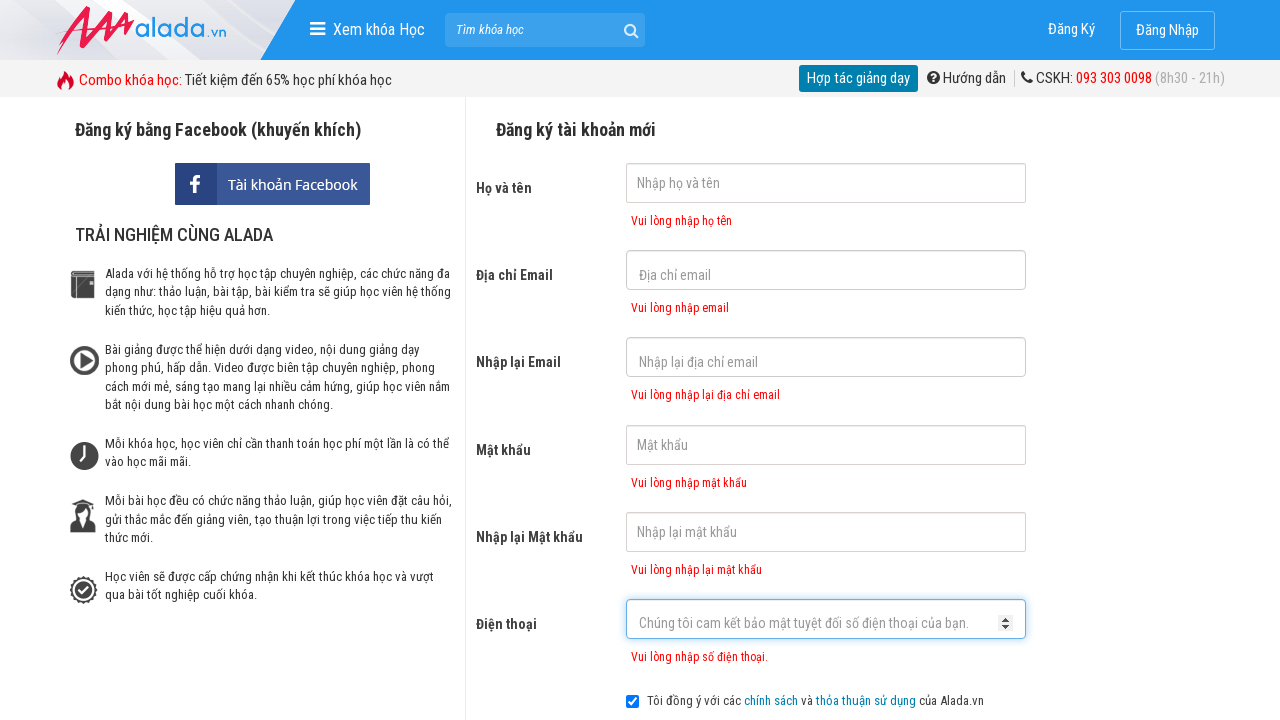

Email error message appeared
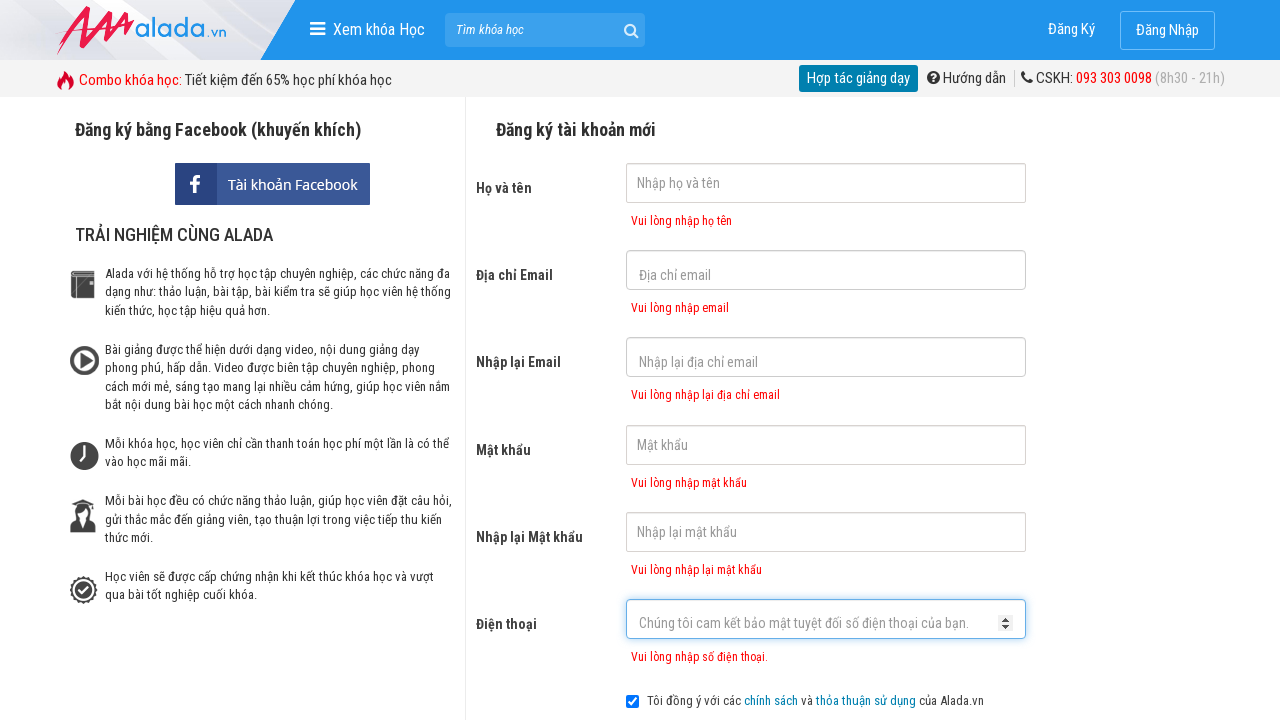

Confirm email error message appeared
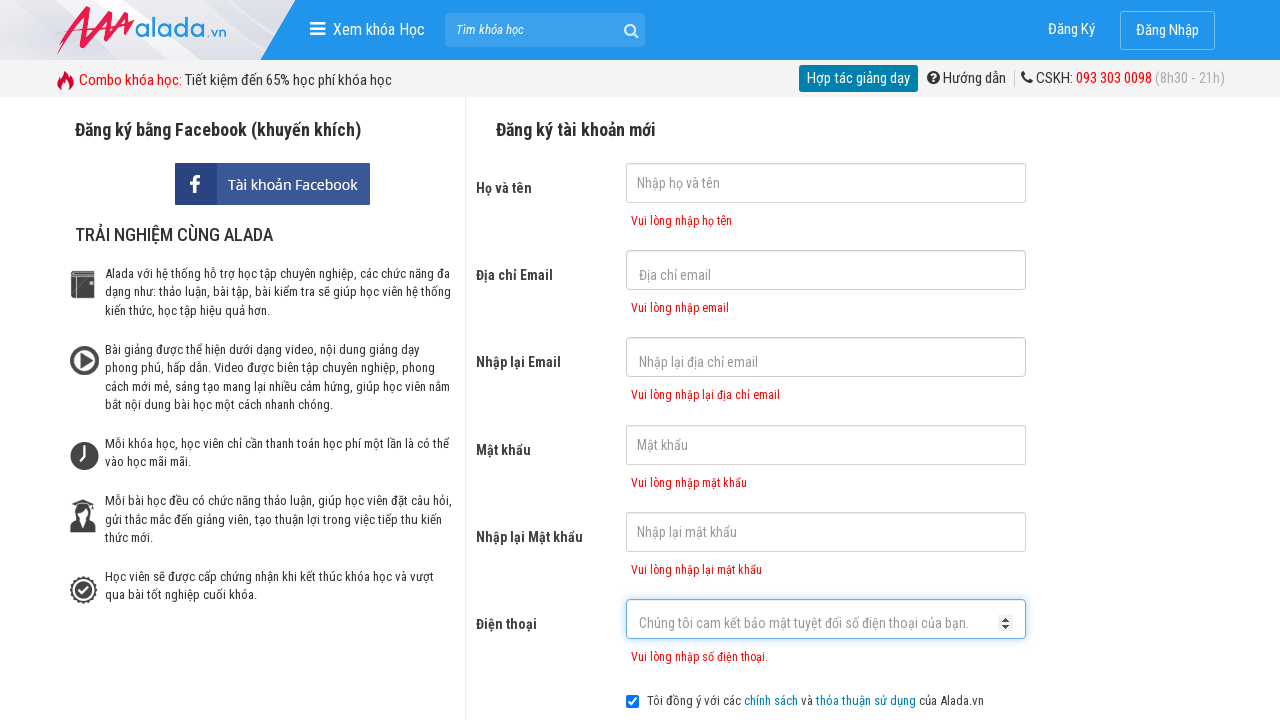

Password error message appeared
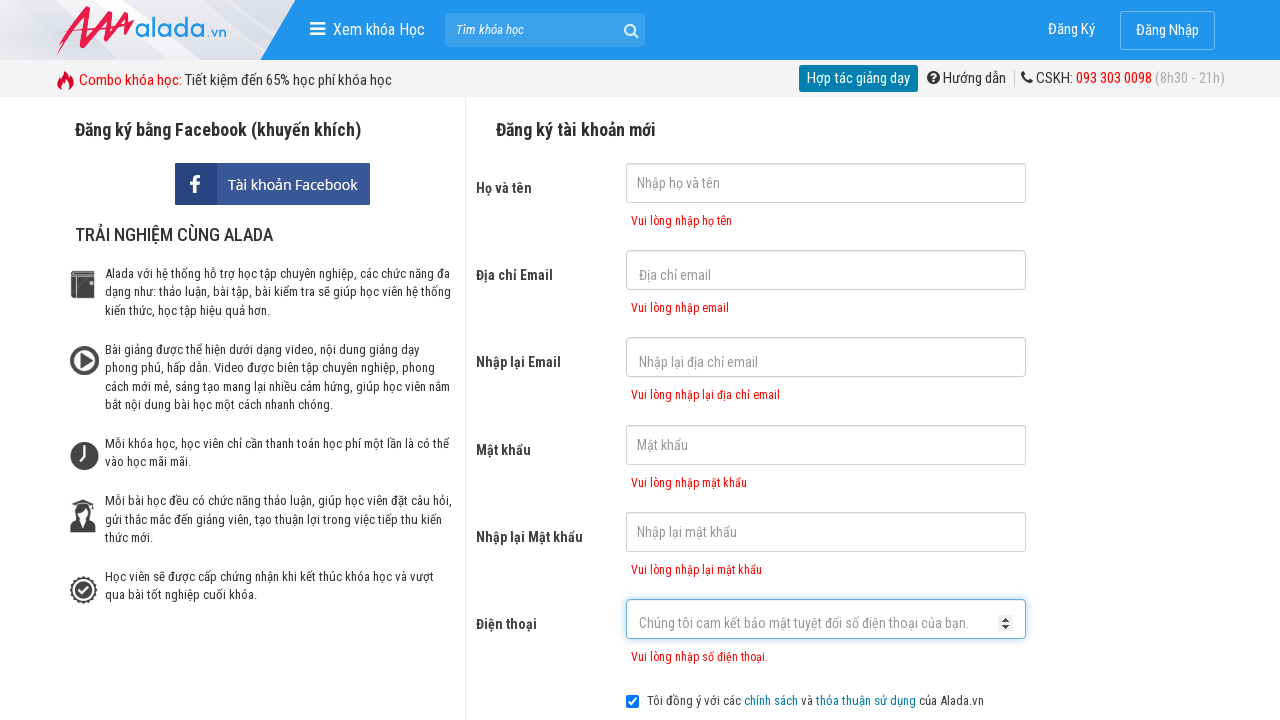

Confirm password error message appeared
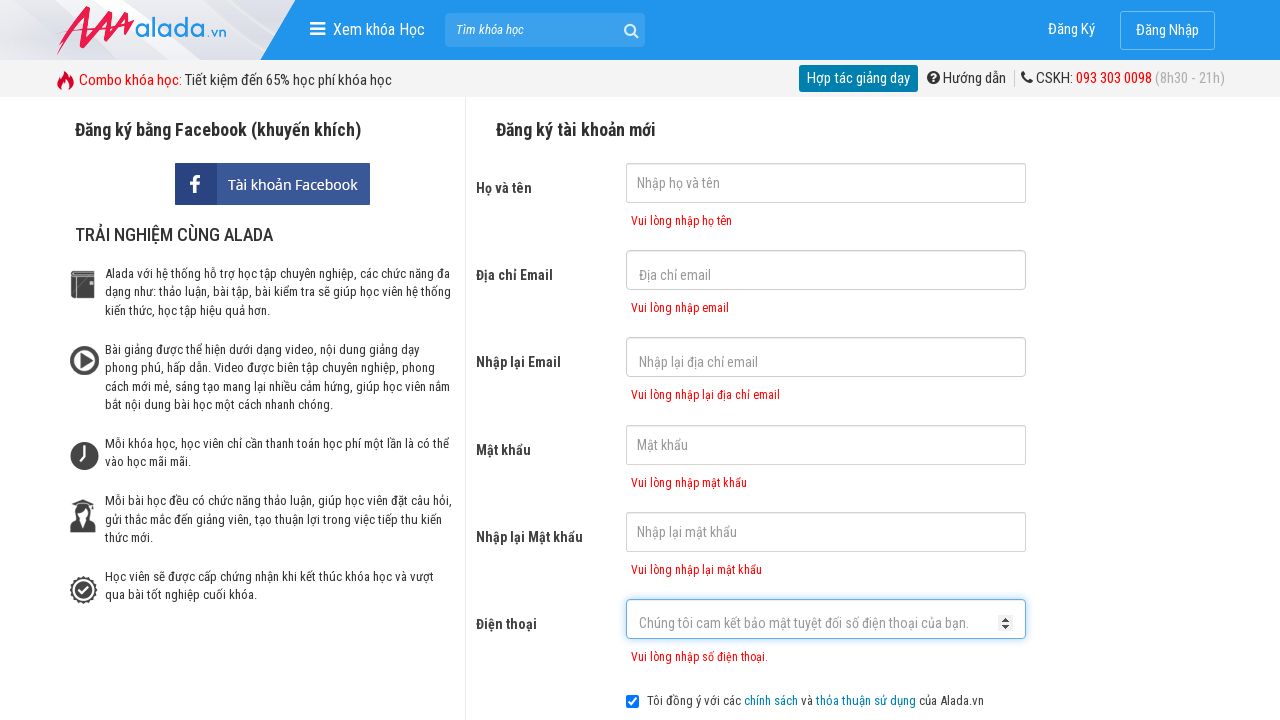

Phone error message appeared
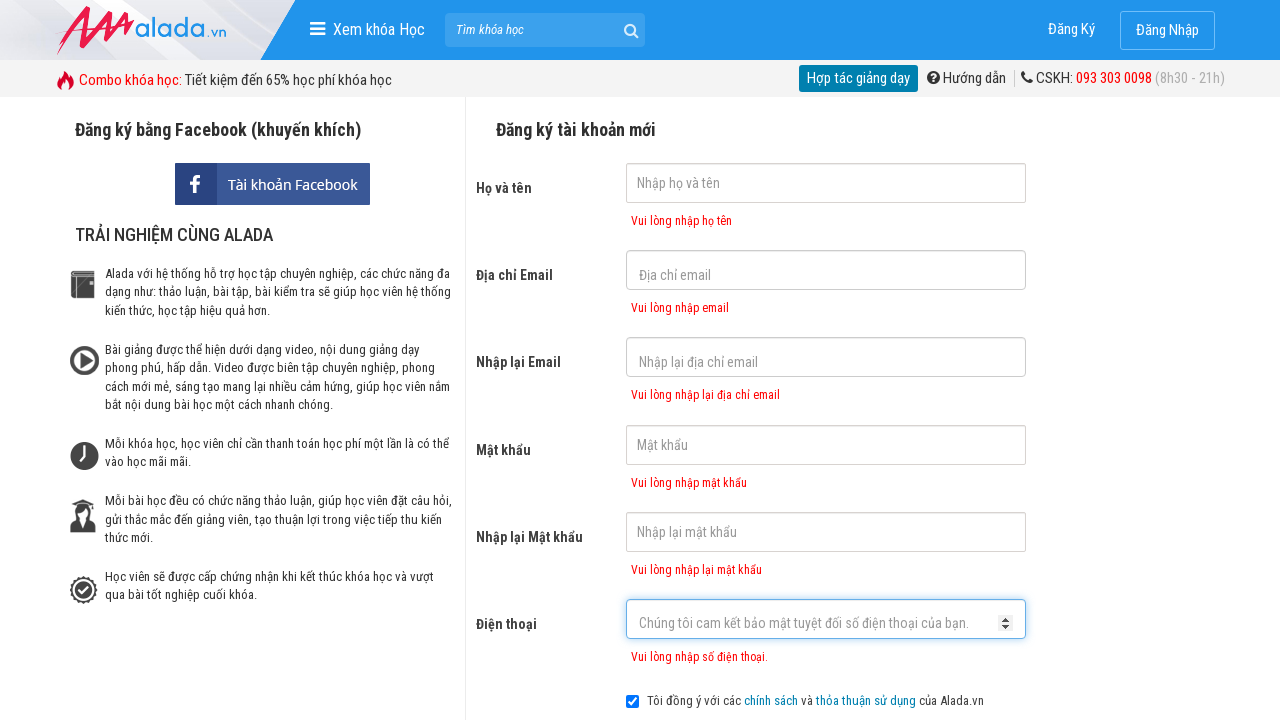

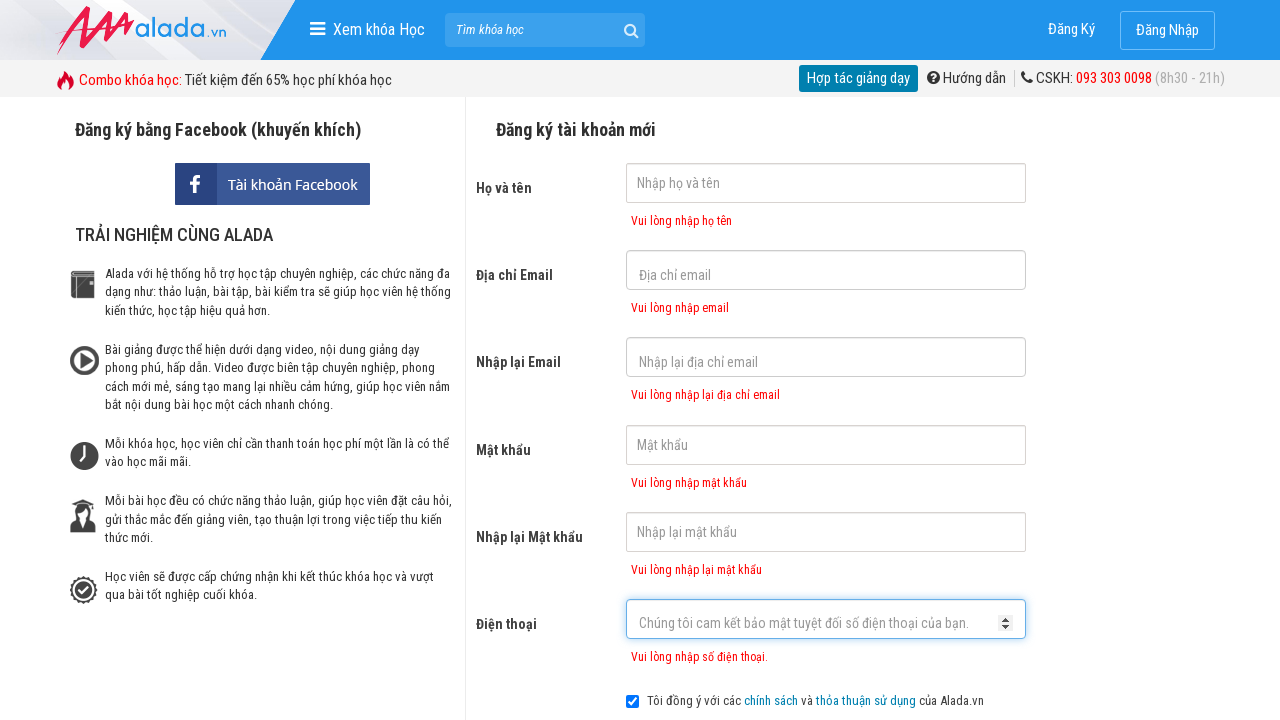